Tests drag and drop functionality on jQuery UI demo page using the dragAndDrop method

Starting URL: https://jqueryui.com/droppable

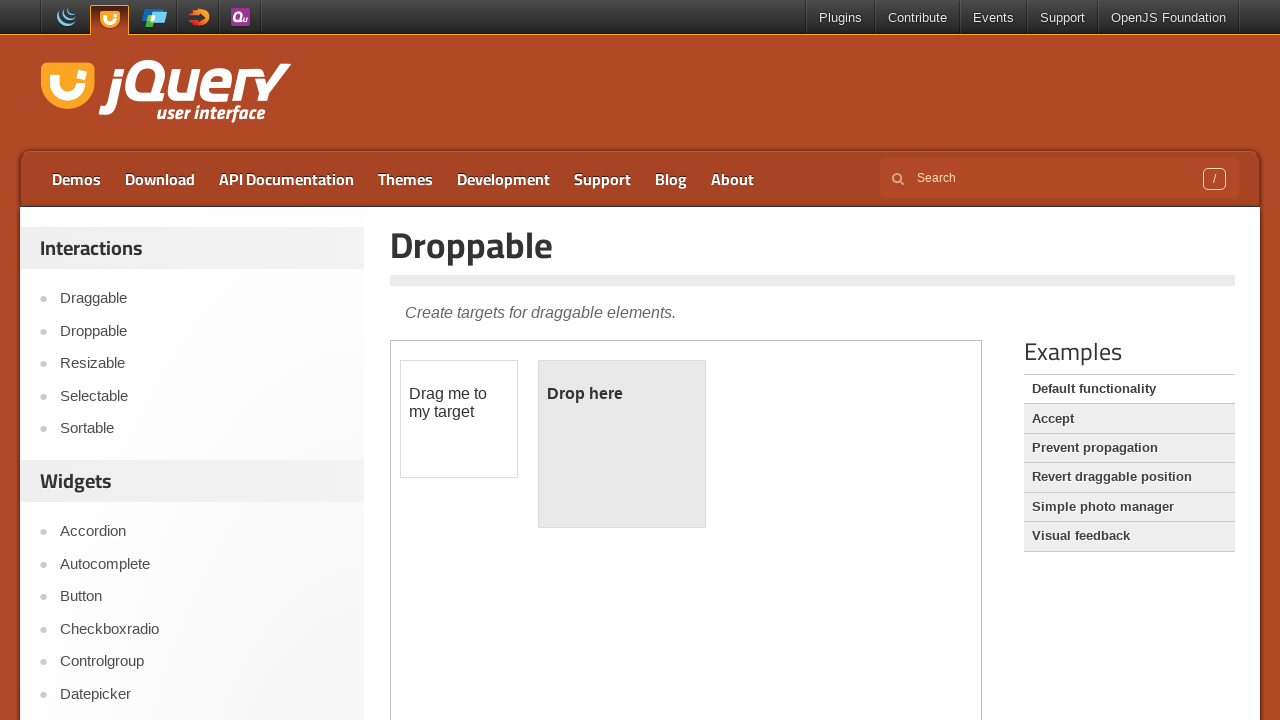

Located the iframe containing drag and drop elements
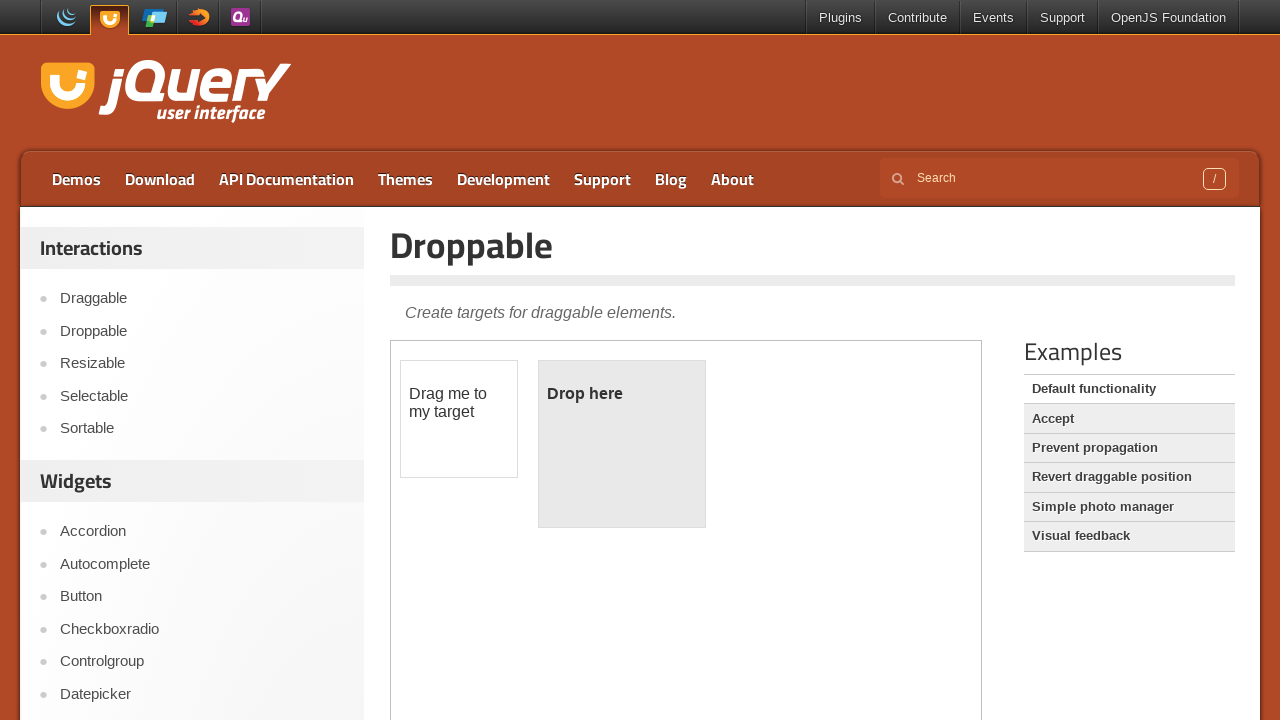

Located the draggable element
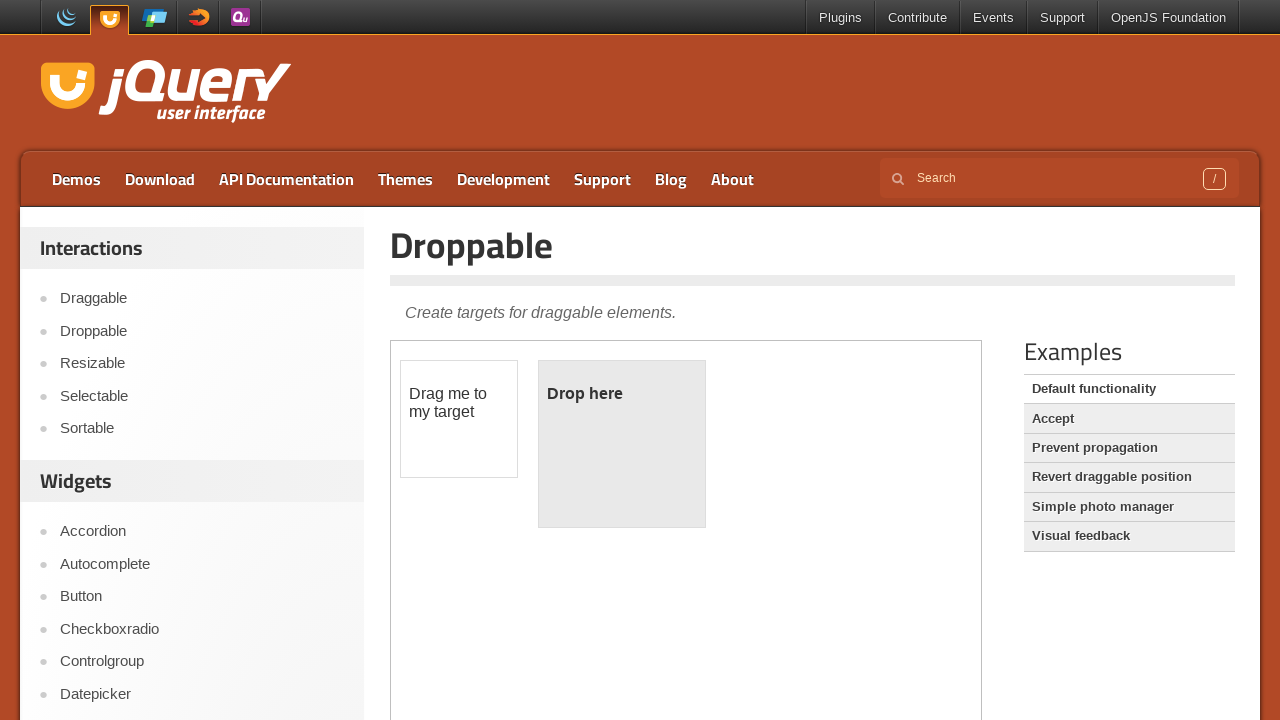

Located the droppable target element
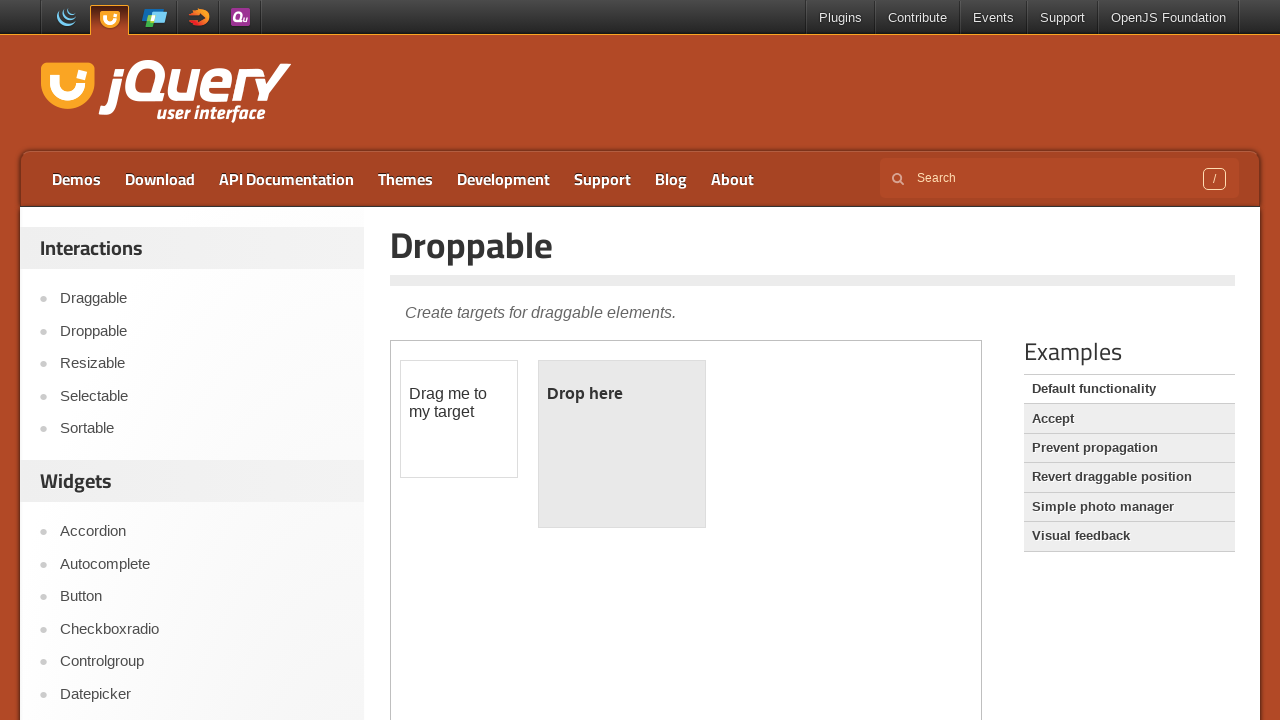

Performed drag and drop operation from draggable to droppable element at (622, 444)
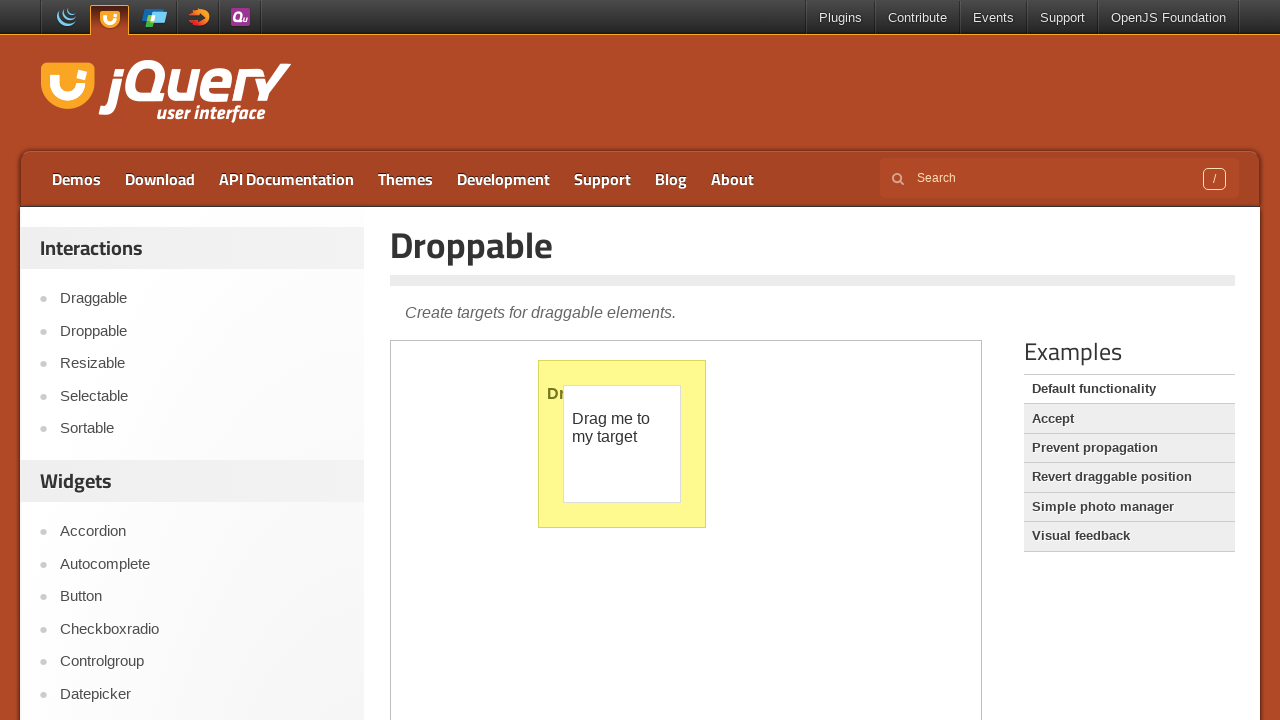

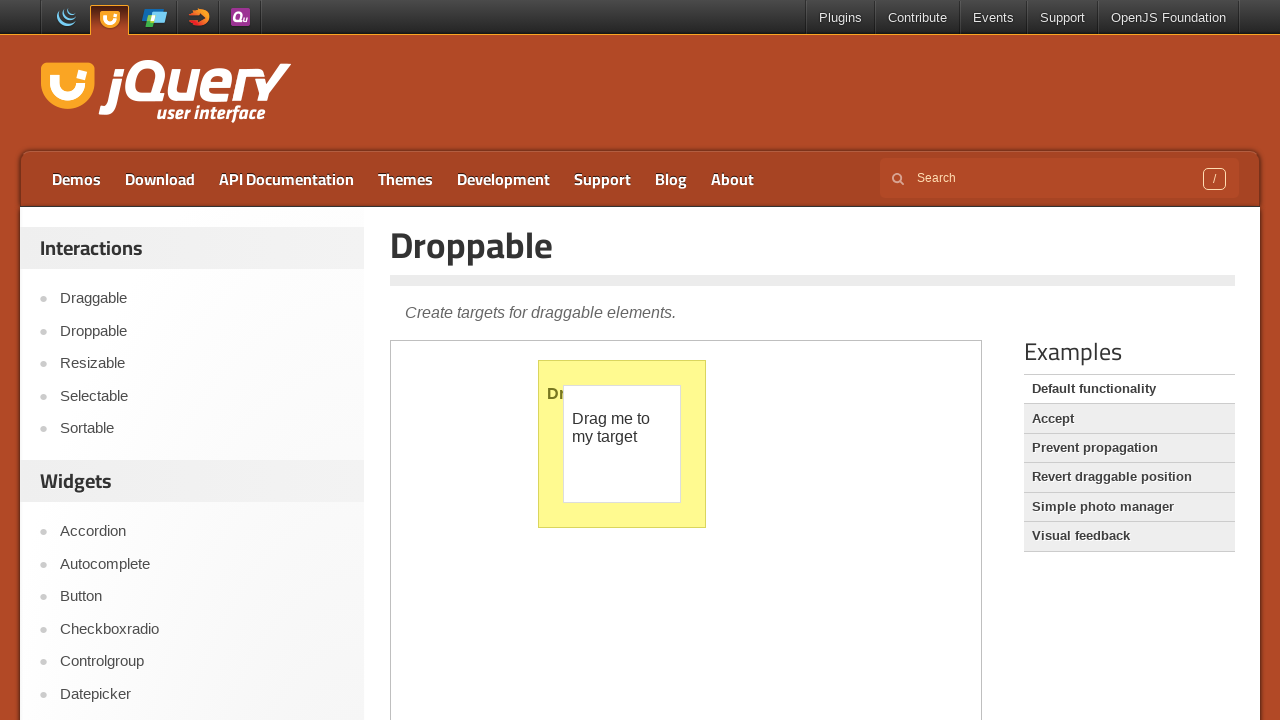